Tests mortgage calculator by clearing and entering a new home value in the input field

Starting URL: https://www.mortgagecalculator.org/

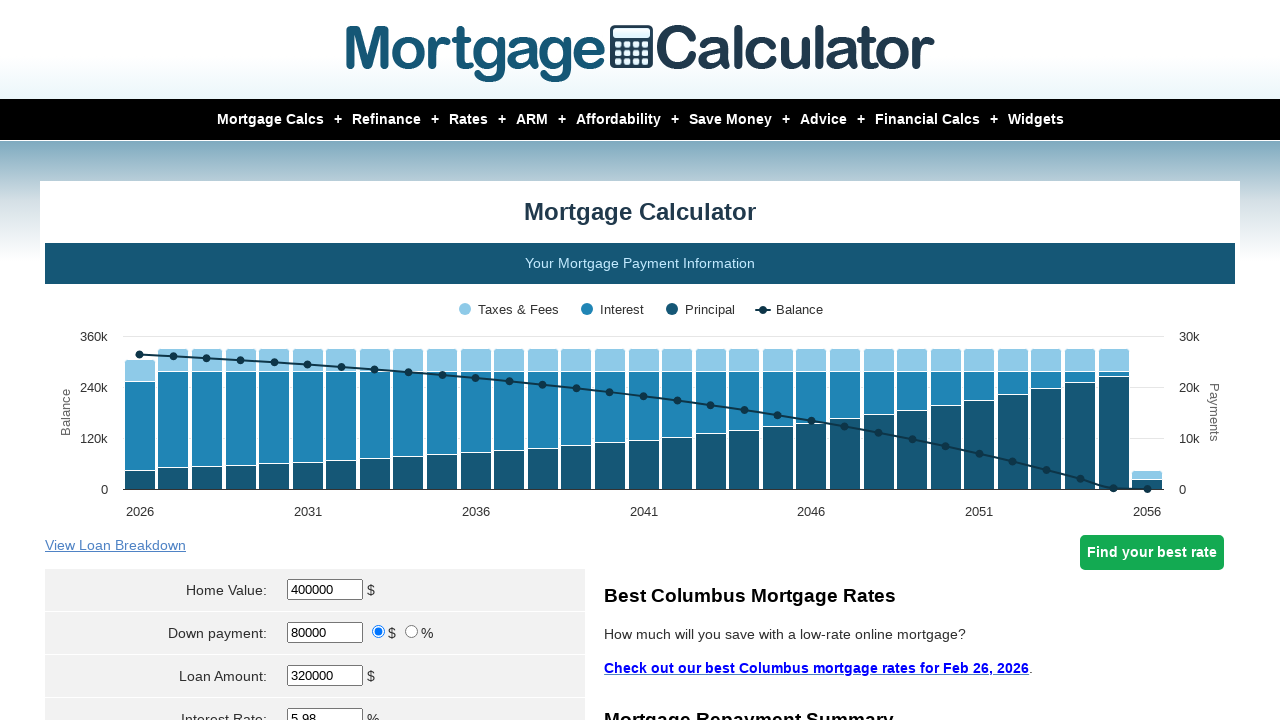

Located home value input field
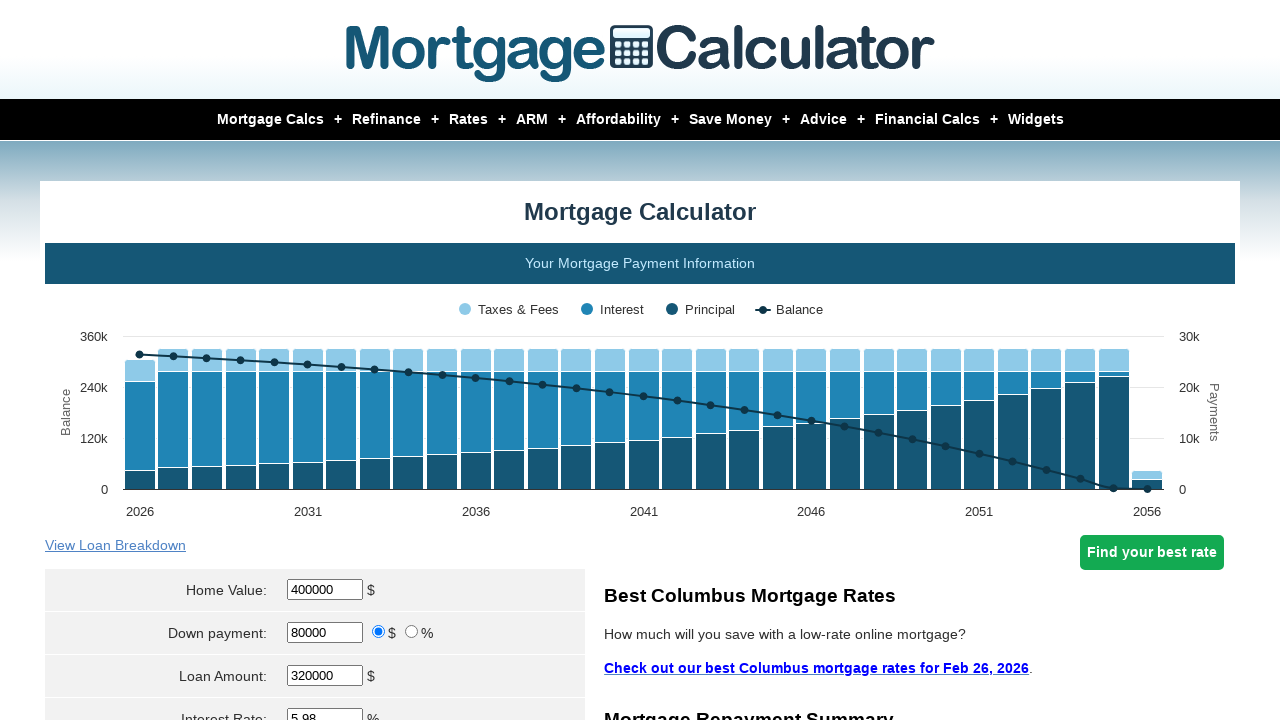

Cleared existing value in home value field on #homeval
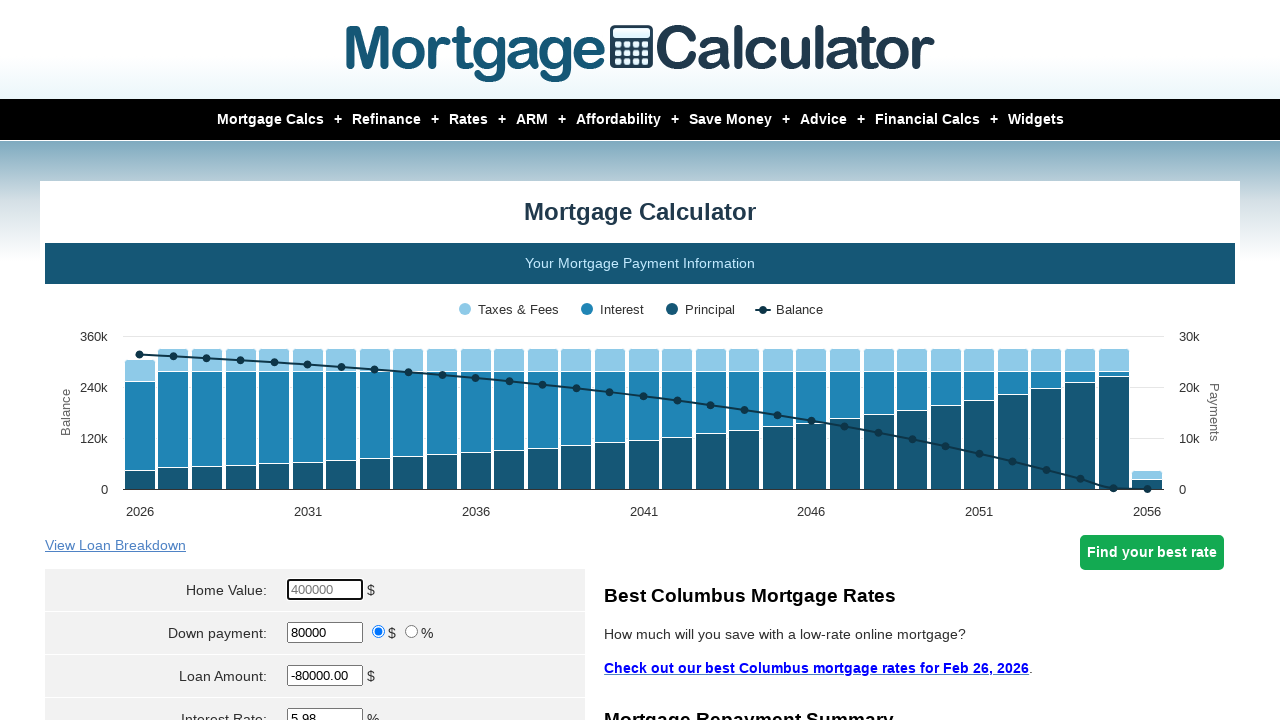

Entered new home value of 45000 on #homeval
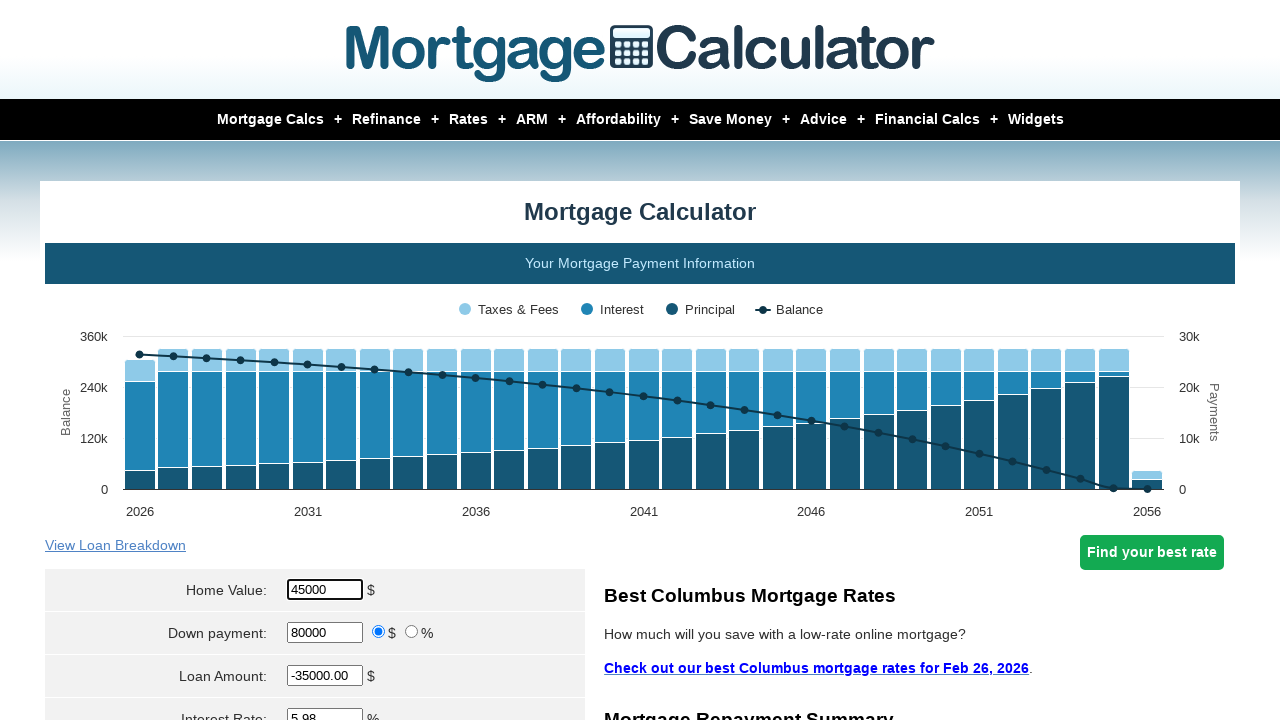

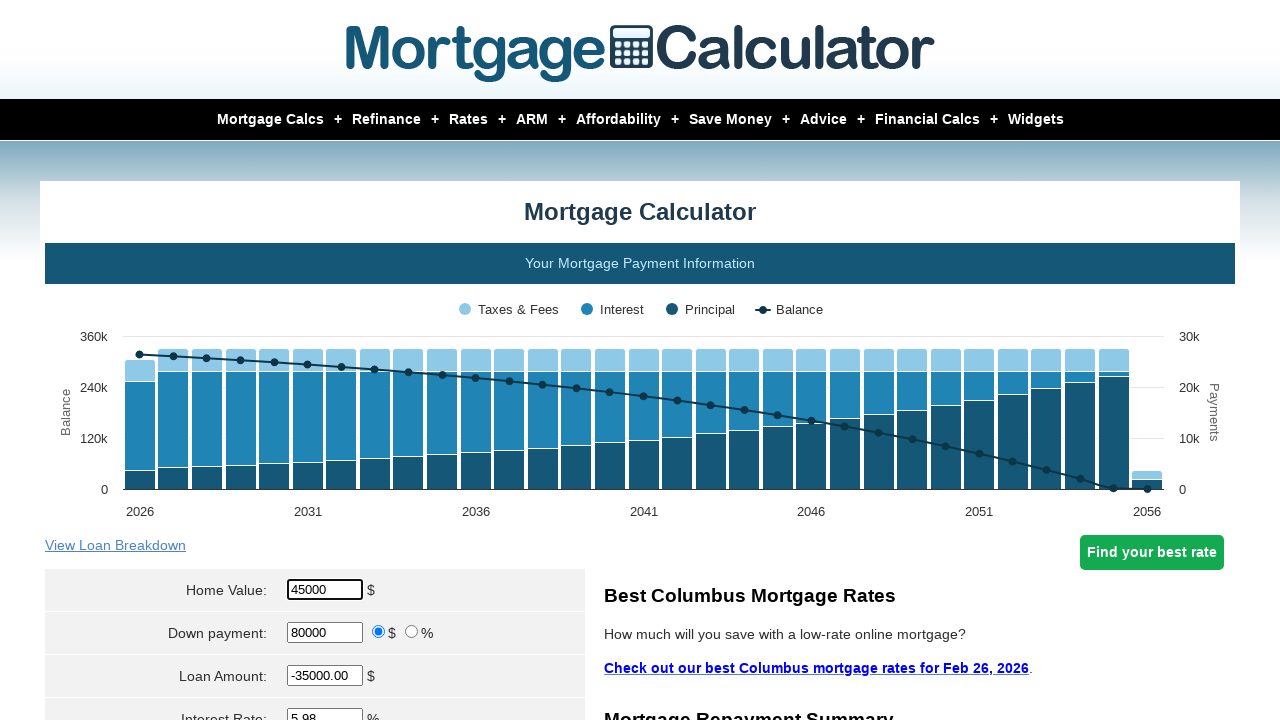